Tests JavaScript alert handling including simple alerts, confirmation dialogs, and prompt dialogs with text input

Starting URL: https://the-internet.herokuapp.com/javascript_alerts

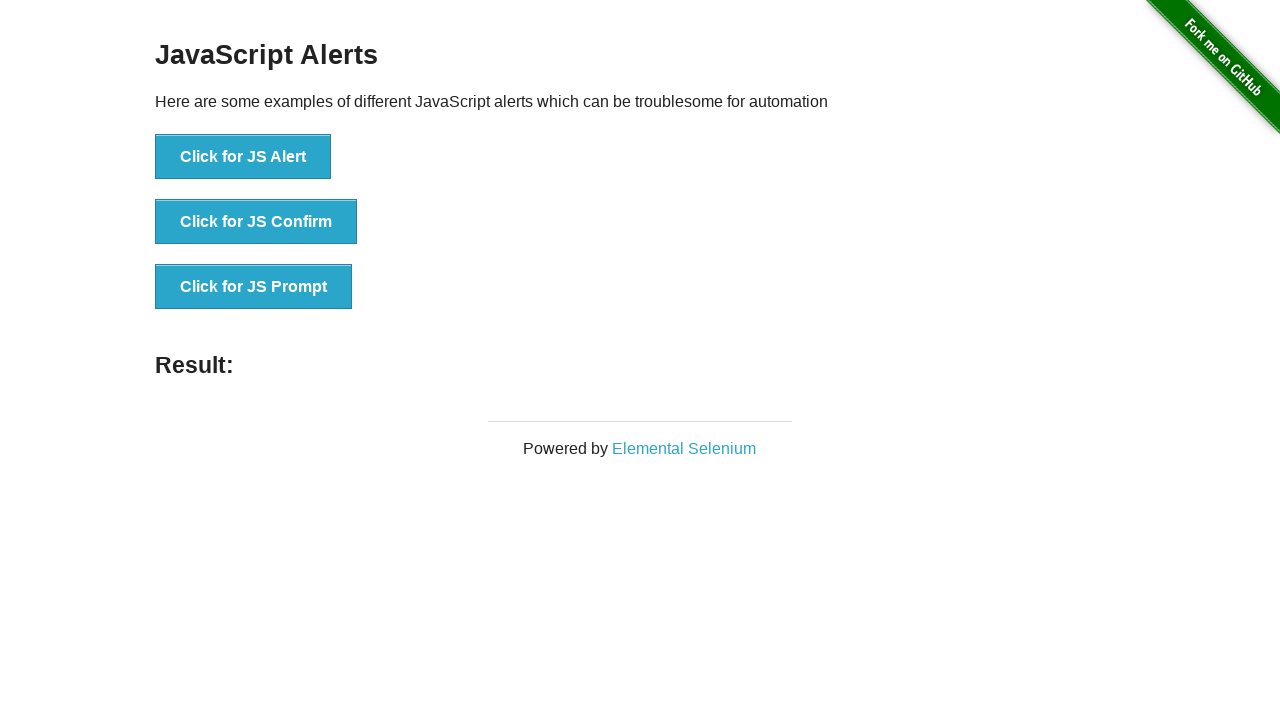

Clicked button to trigger simple JavaScript alert at (243, 157) on xpath=//button[normalize-space()='Click for JS Alert']
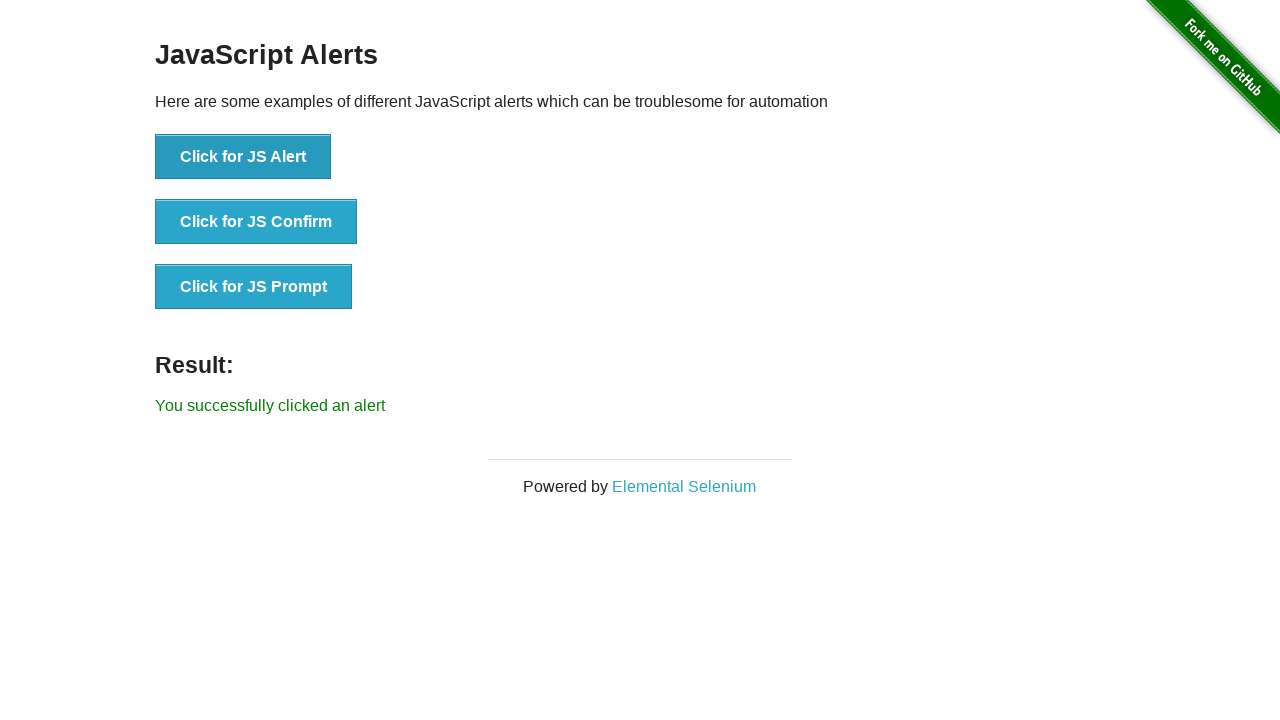

Accepted simple alert dialog
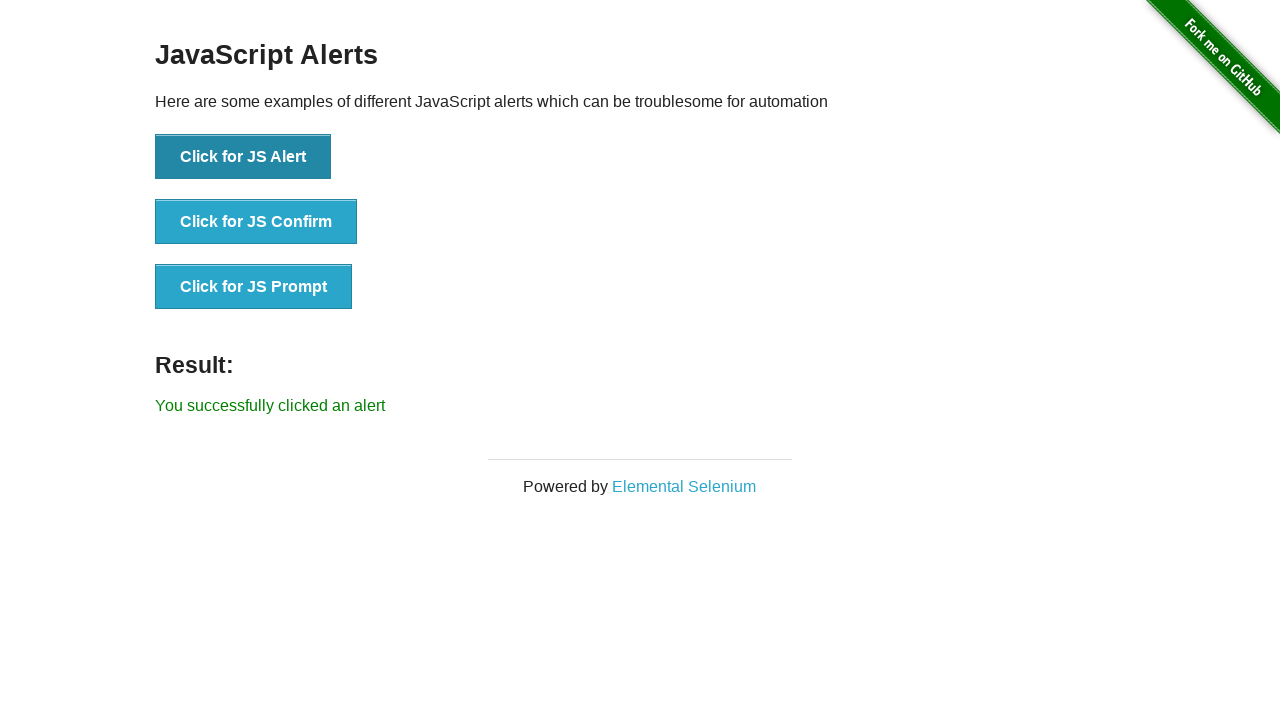

Clicked button to trigger confirmation dialog at (256, 222) on xpath=//button[normalize-space()='Click for JS Confirm']
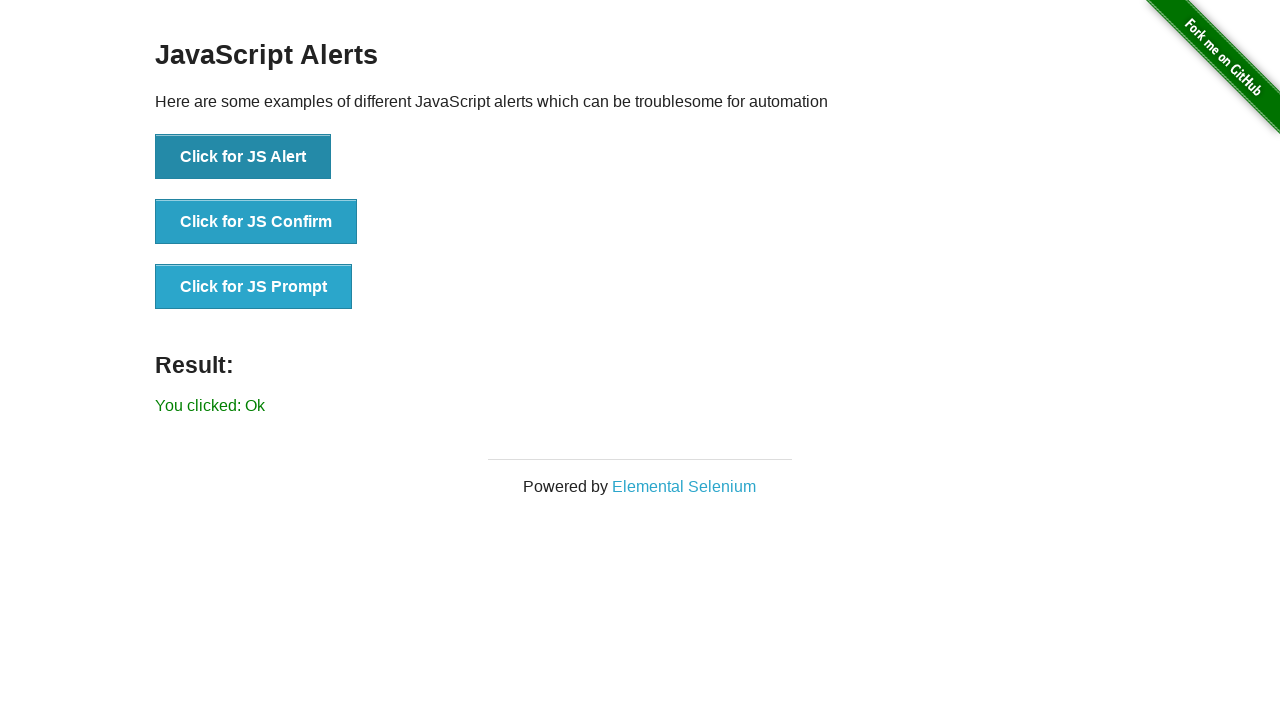

Accepted confirmation dialog
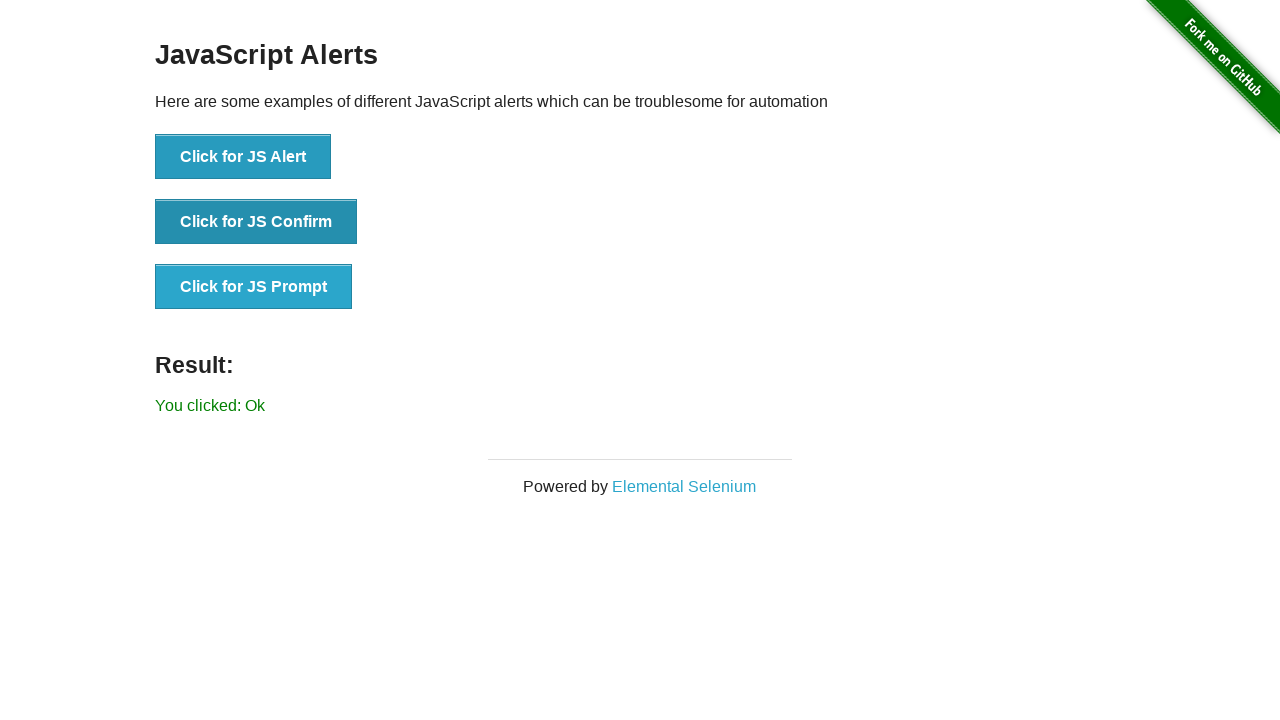

Clicked button to trigger confirmation dialog again at (256, 222) on xpath=//button[normalize-space()='Click for JS Confirm']
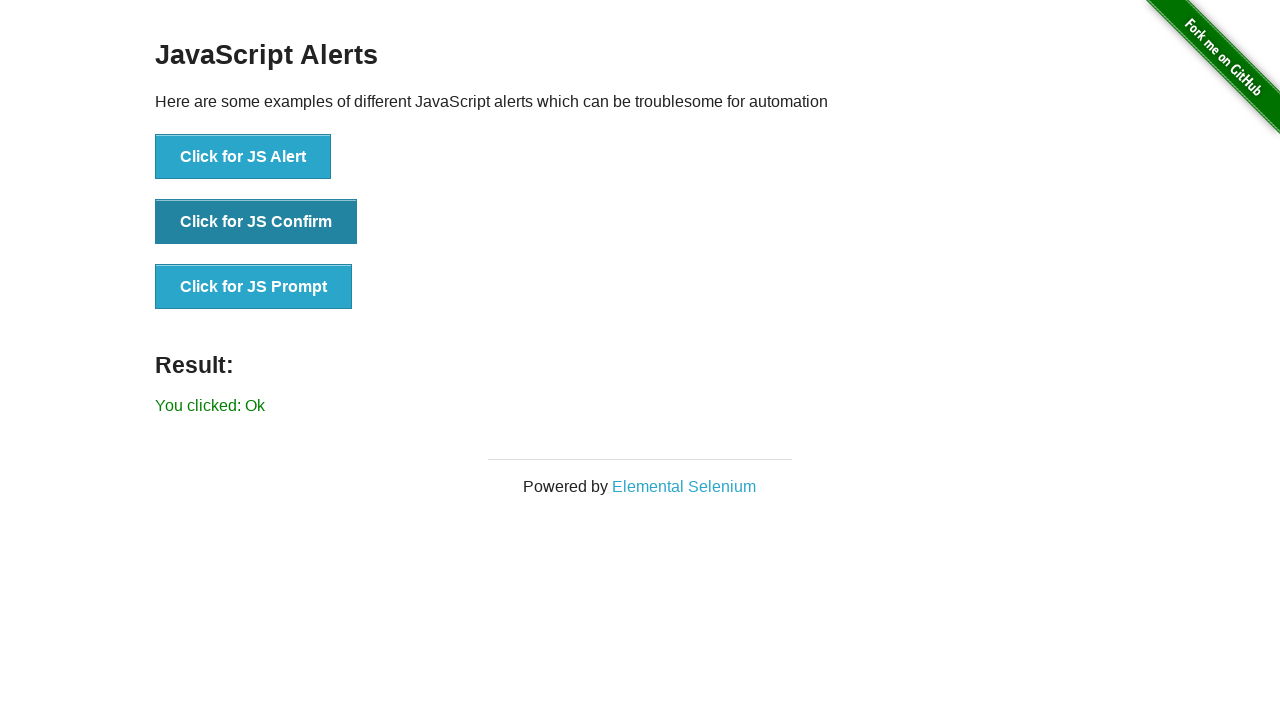

Dismissed confirmation dialog
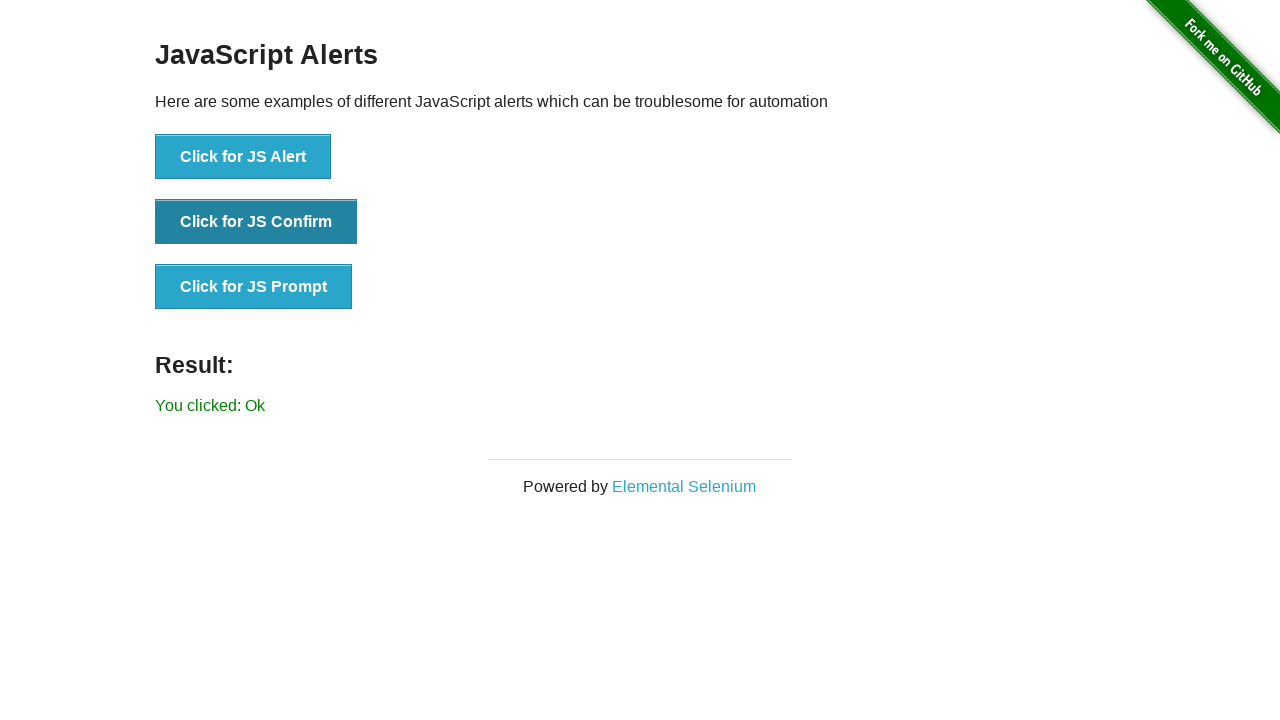

Clicked button to trigger prompt dialog and entered text 'Welcome Shubham !!' at (254, 287) on xpath=//button[normalize-space()='Click for JS Prompt']
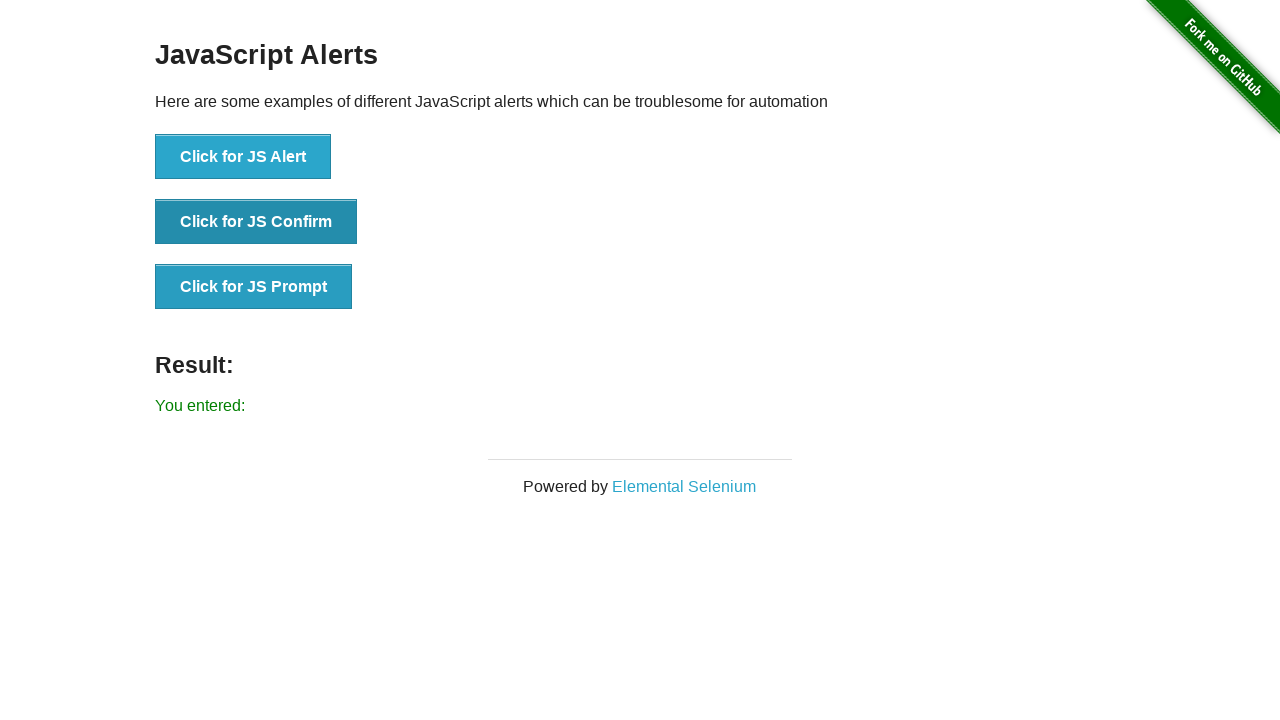

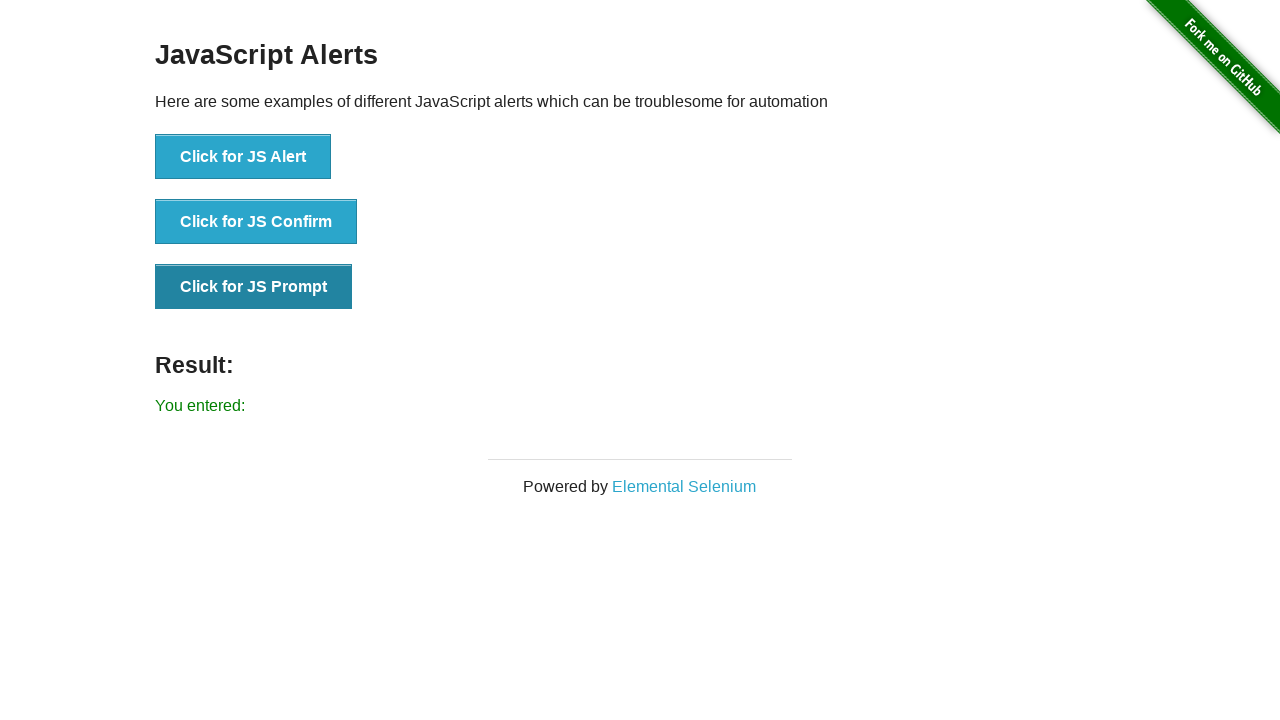